Tests various form interactions including checkboxes, radio buttons, dropdowns, and text inputs using different locator strategies

Starting URL: https://rahulshettyacademy.com/angularpractice/

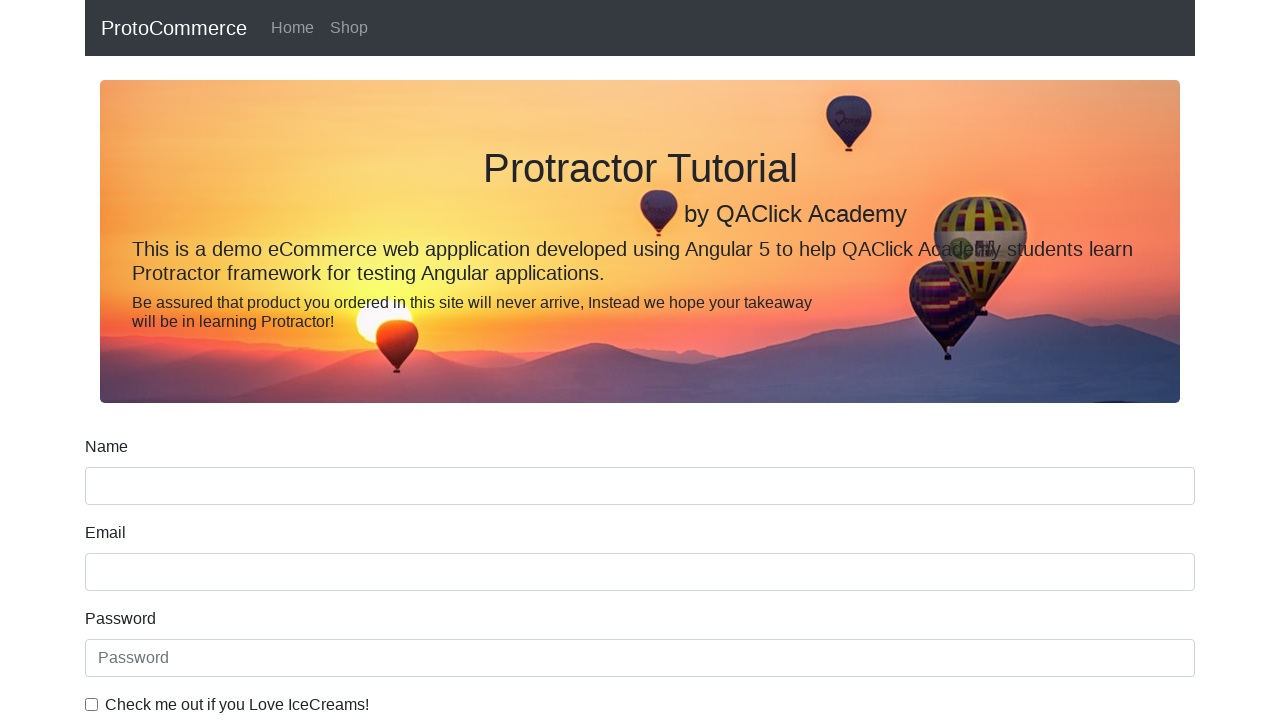

Navigated to Angular practice form page
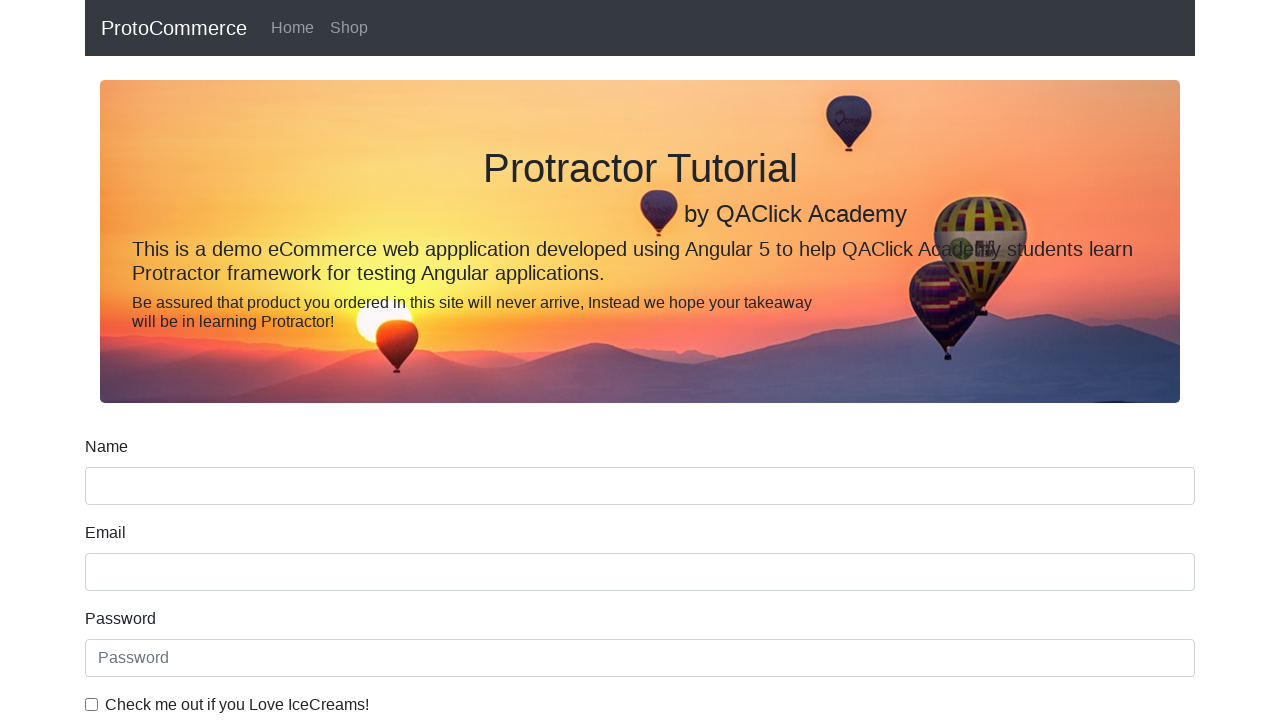

Clicked ice cream checkbox using label at (92, 704) on internal:label="Check me out if you Love IceCreams!"i
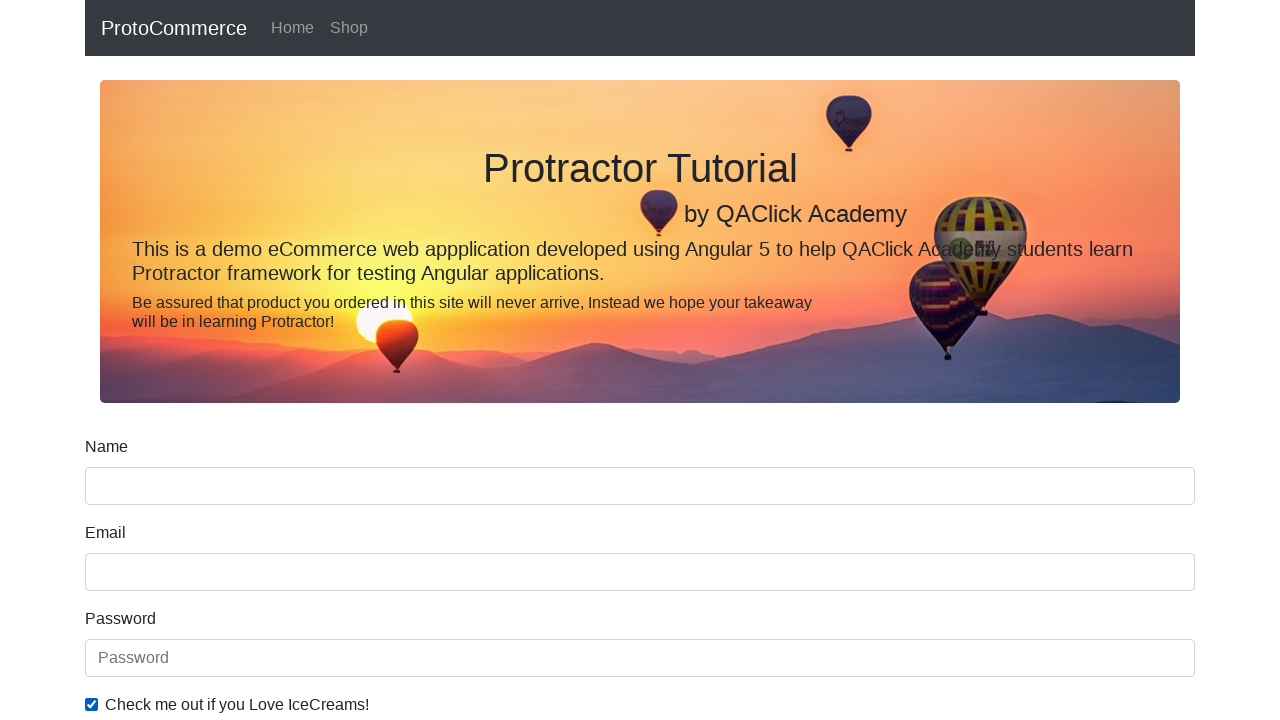

Selected 'Employed' radio button using label at (326, 360) on internal:label="Employed"i
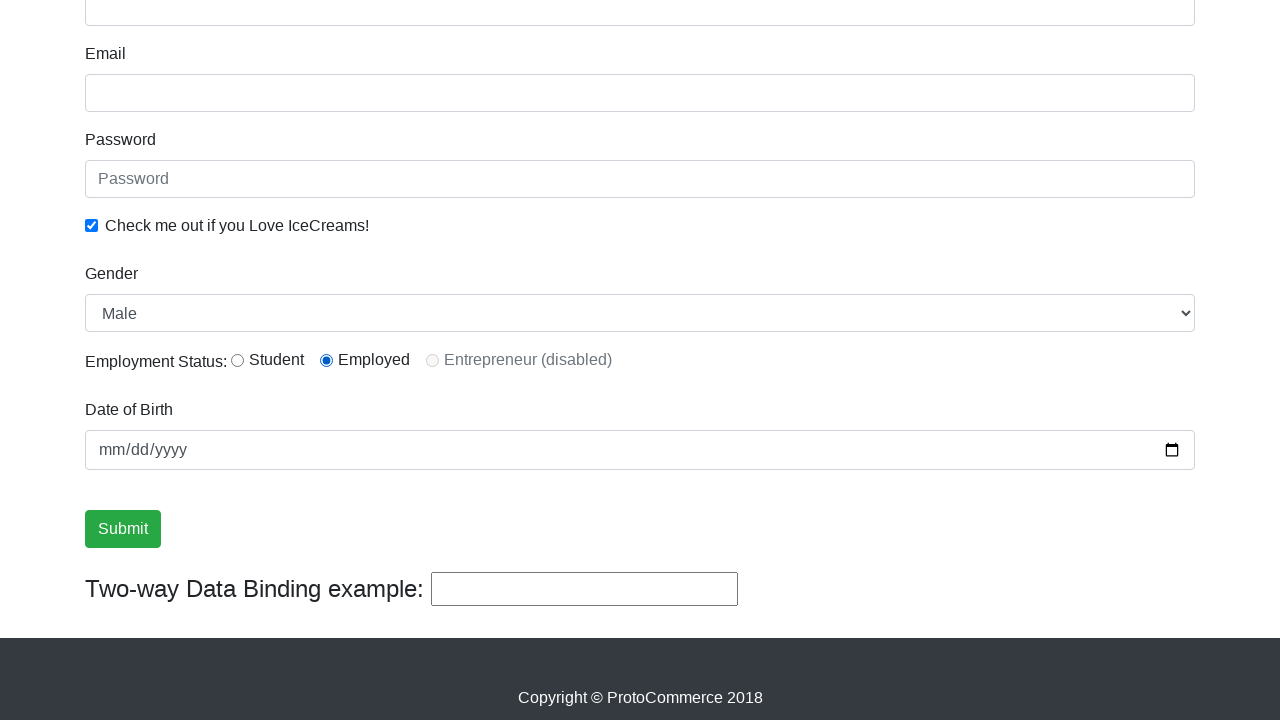

Selected 'Female' from gender dropdown using label on internal:label="Gender"i
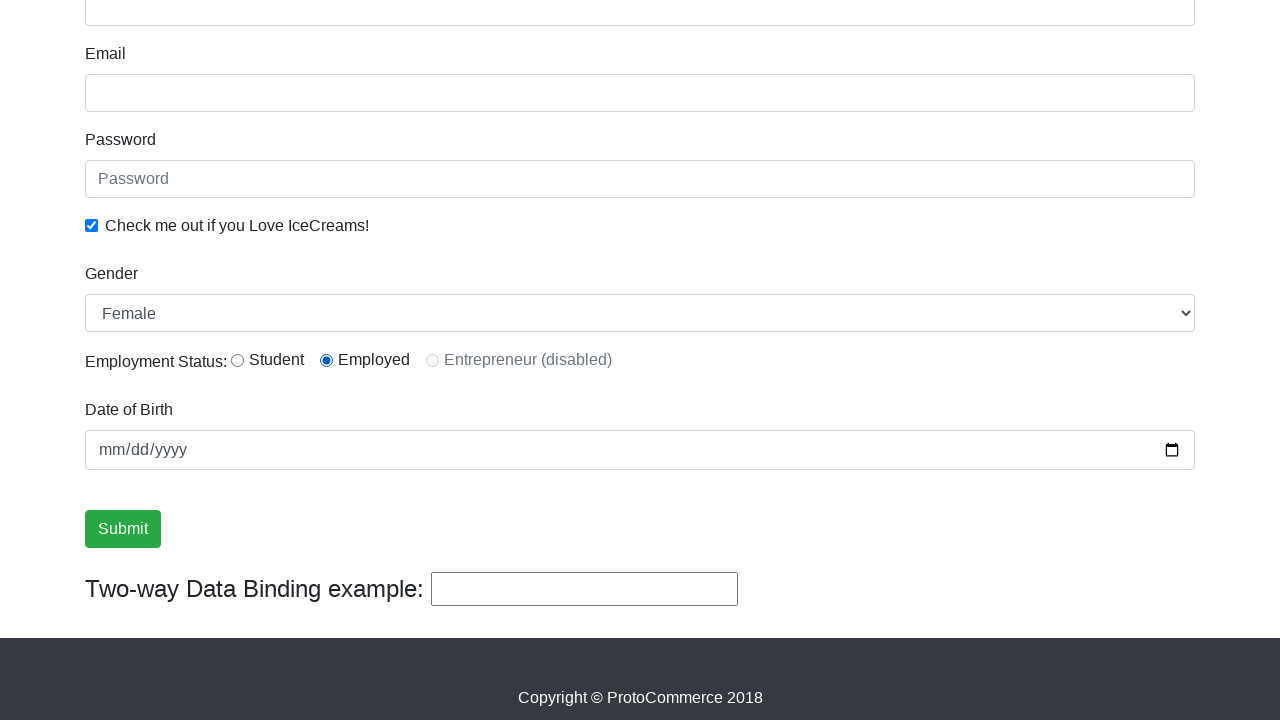

Filled password field with 'secretPass789' using placeholder on internal:attr=[placeholder="Password"i]
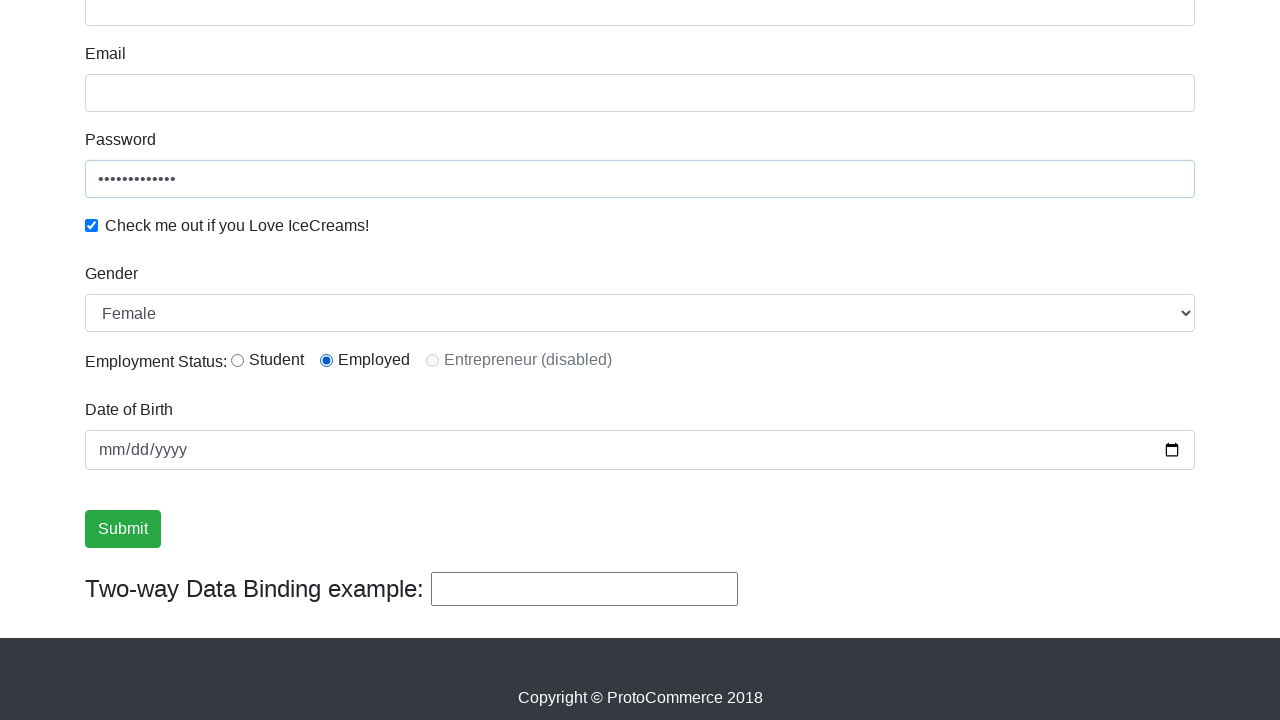

Clicked Submit button using role at (123, 529) on internal:role=button[name="Submit"i]
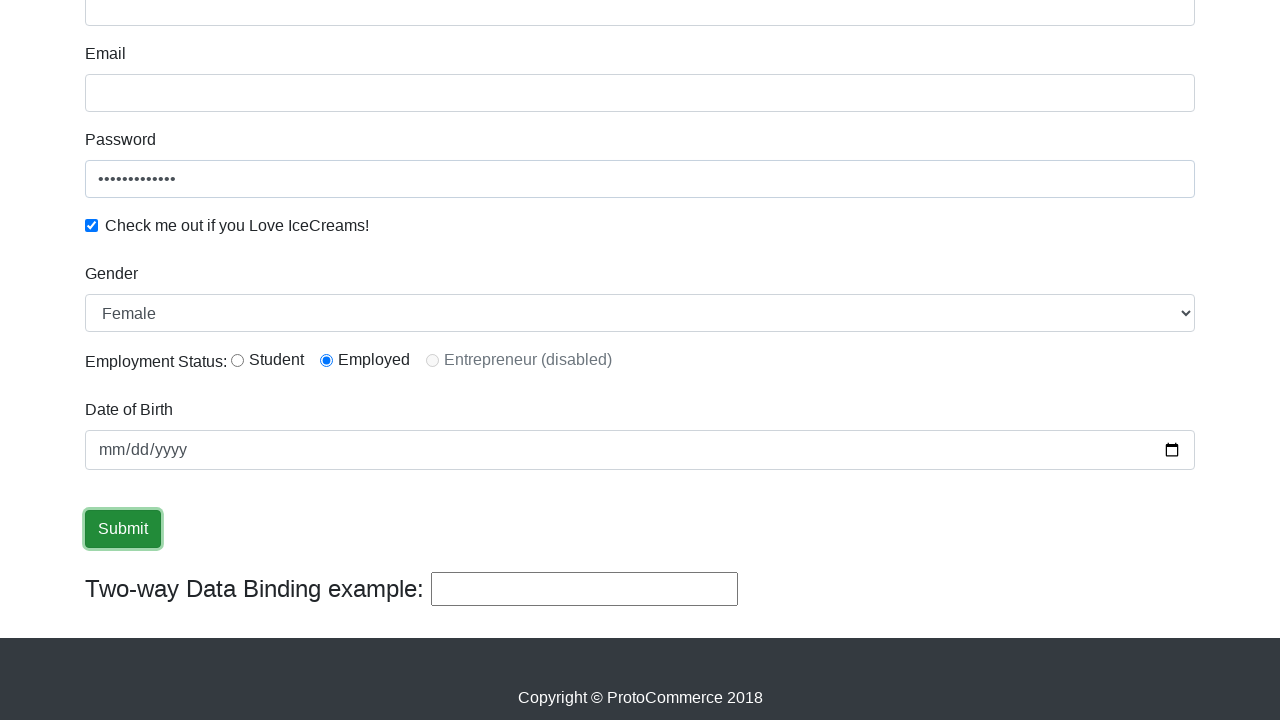

Verified success message is visible
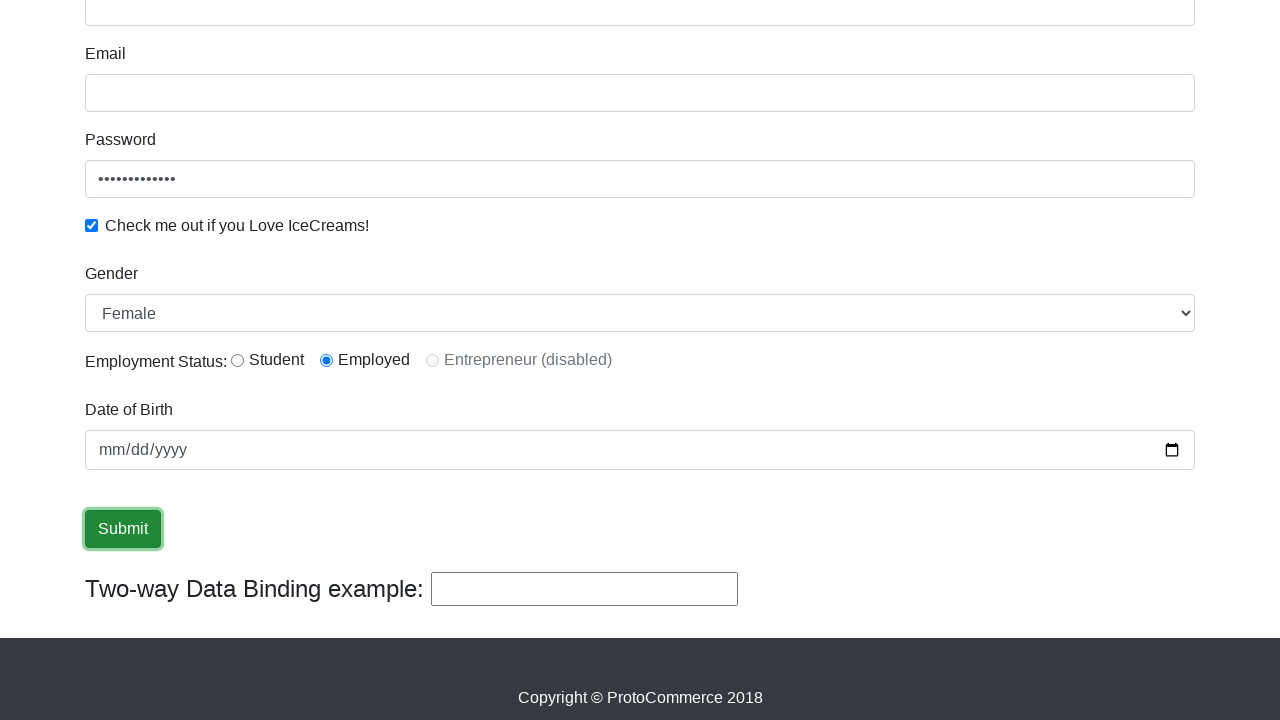

Navigated to Shop page using link role at (349, 28) on internal:role=link[name="Shop"i]
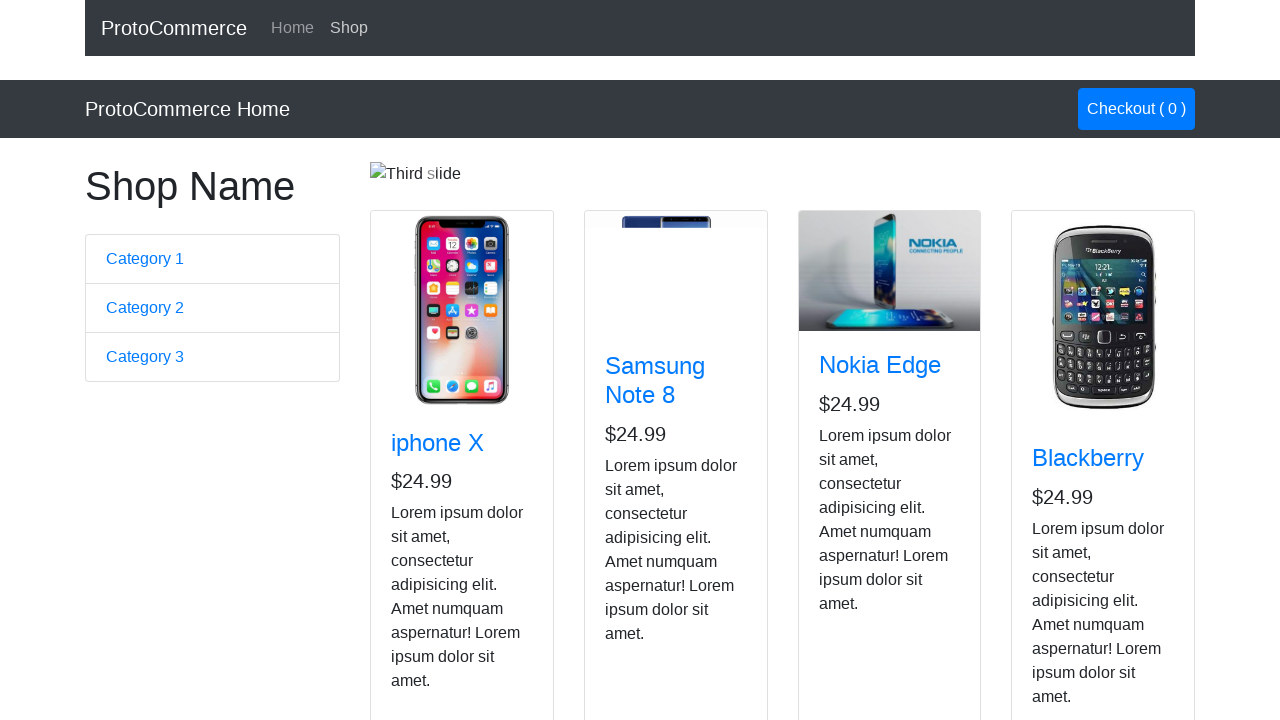

Clicked 'Add to Cart' button for Nokia Edge product at (854, 528) on app-card >> internal:has-text="Nokia Edge"i >> internal:role=button
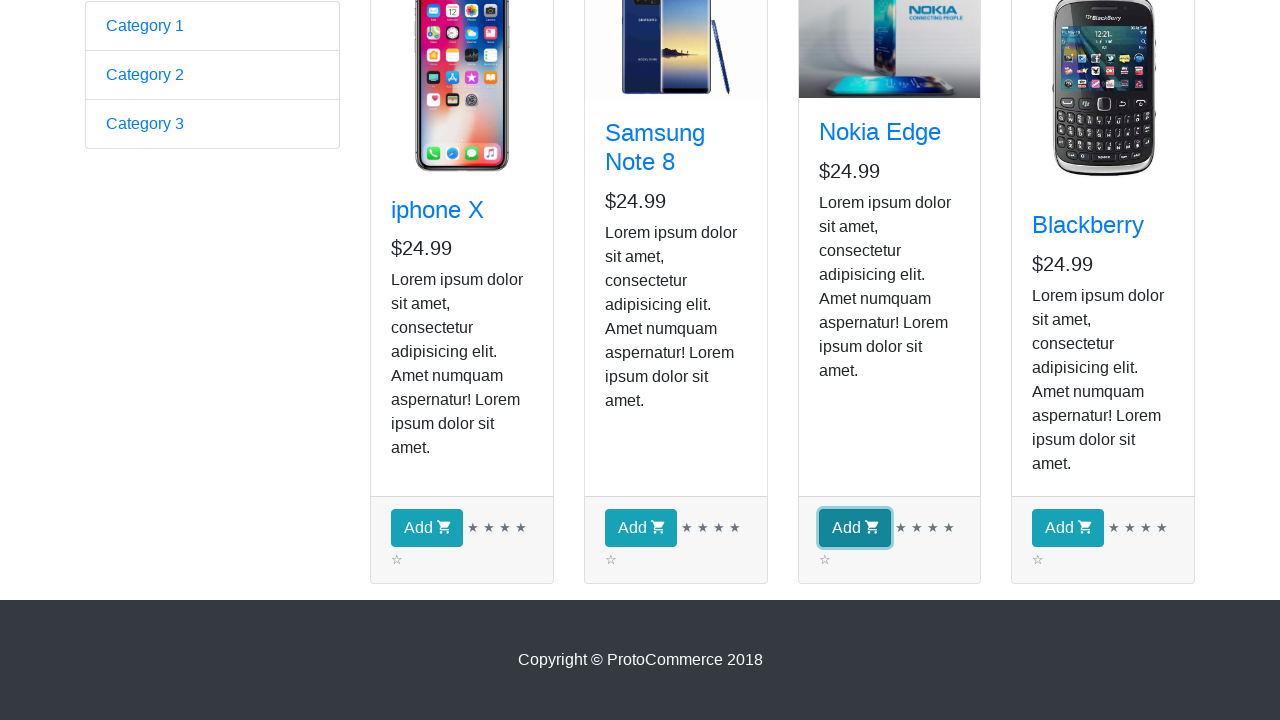

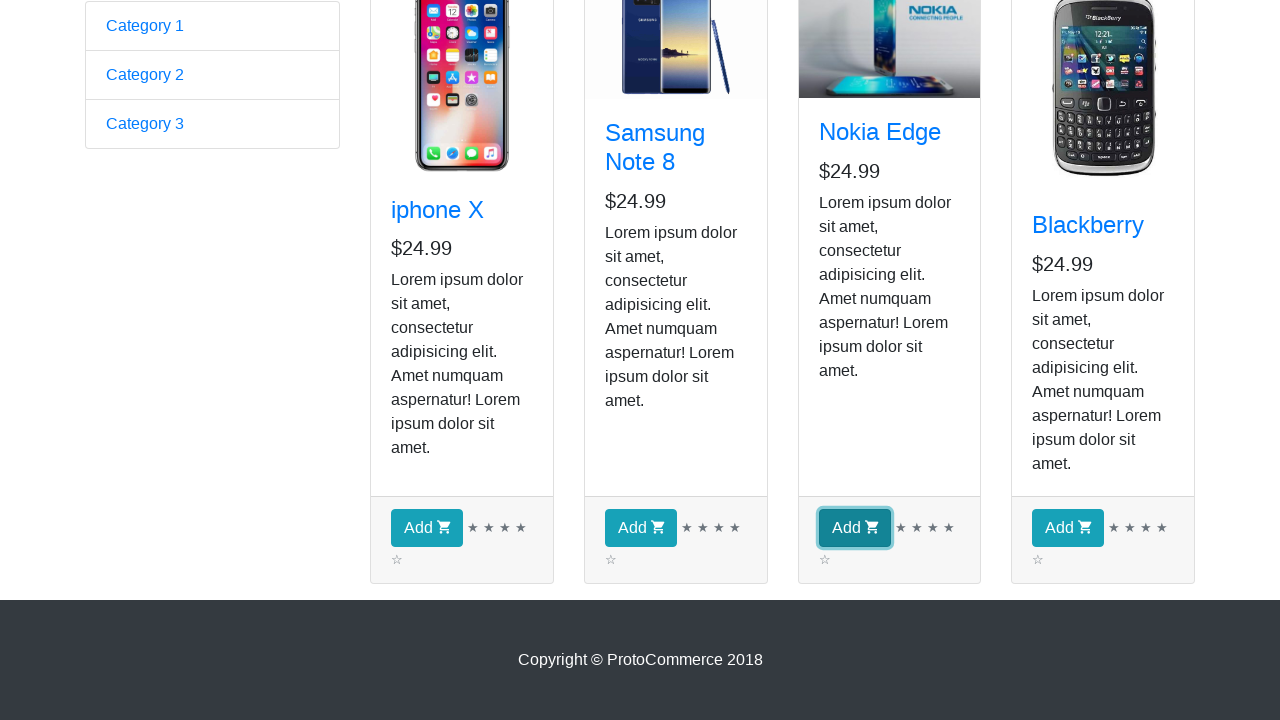